Tests table sorting functionality on CoinMarketCap by clicking on the name column header and verifying that the rows are sorted in descending order

Starting URL: https://coinmarketcap.com/view/bitcoin-ecosystem/

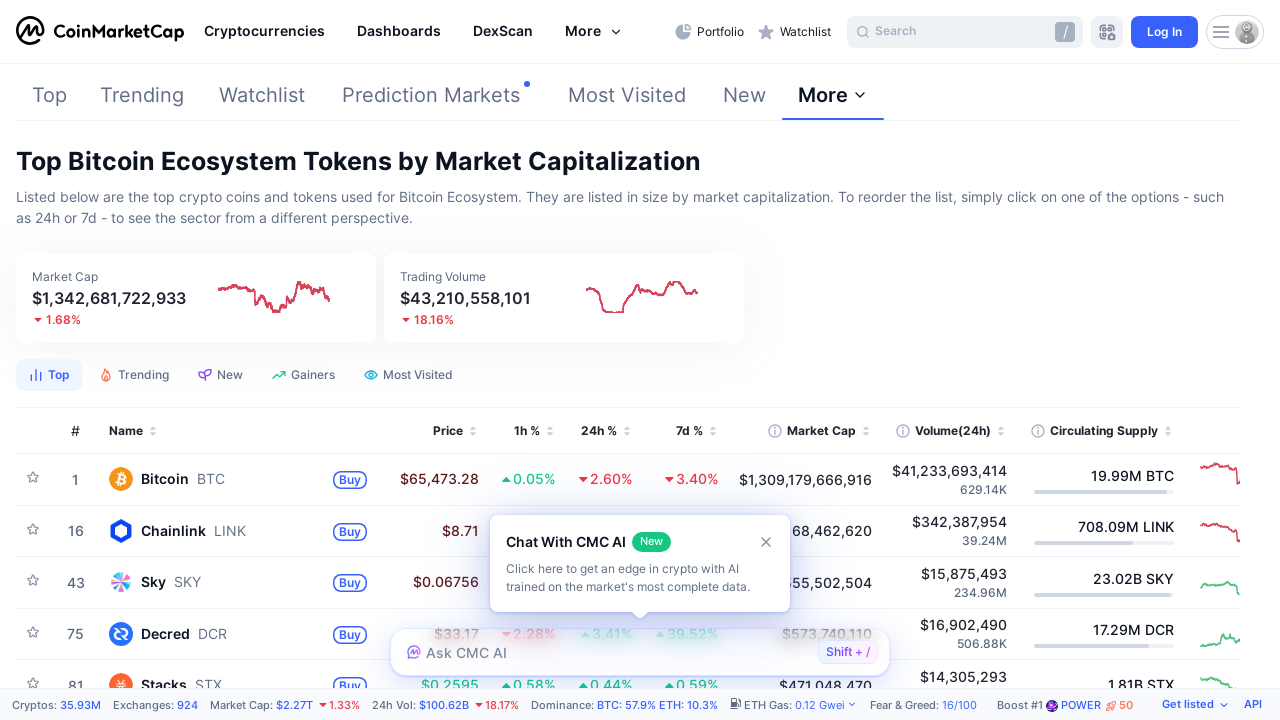

Clicked on the name column header to sort at (126, 430) on thead .stickyTop:nth-of-type(3) [font-size] >> nth=0
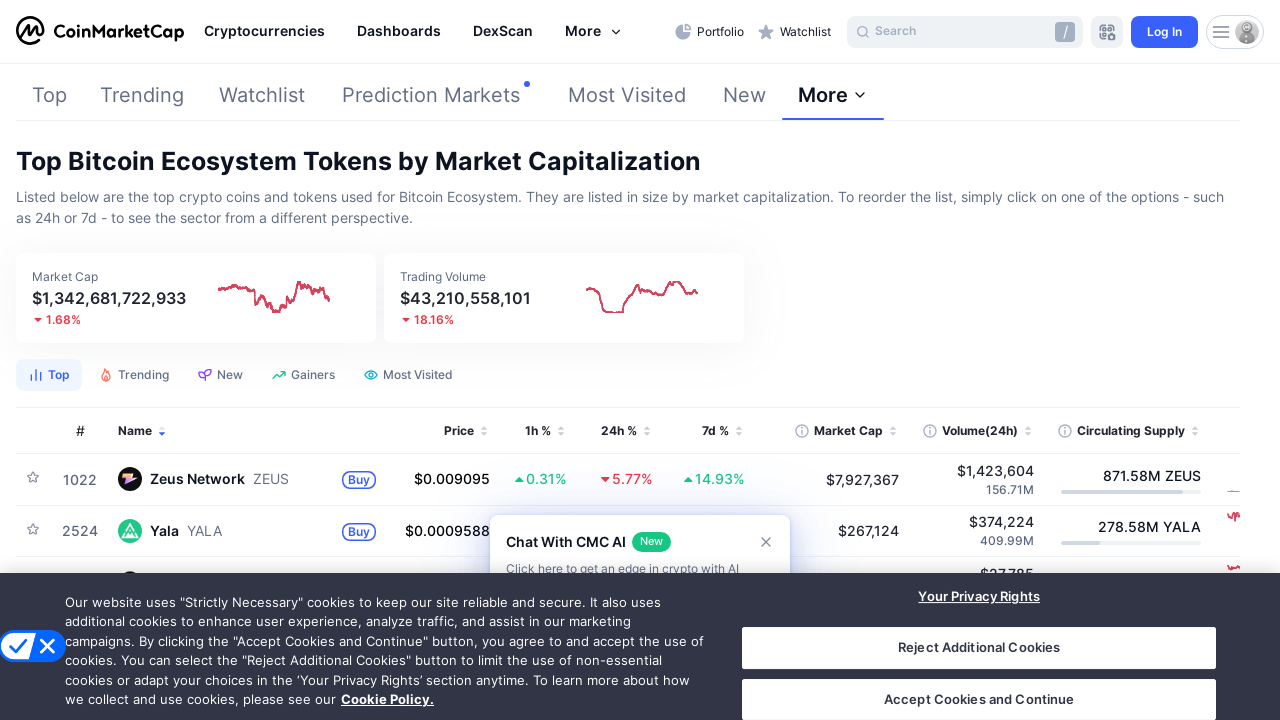

Waited for table to update after sorting
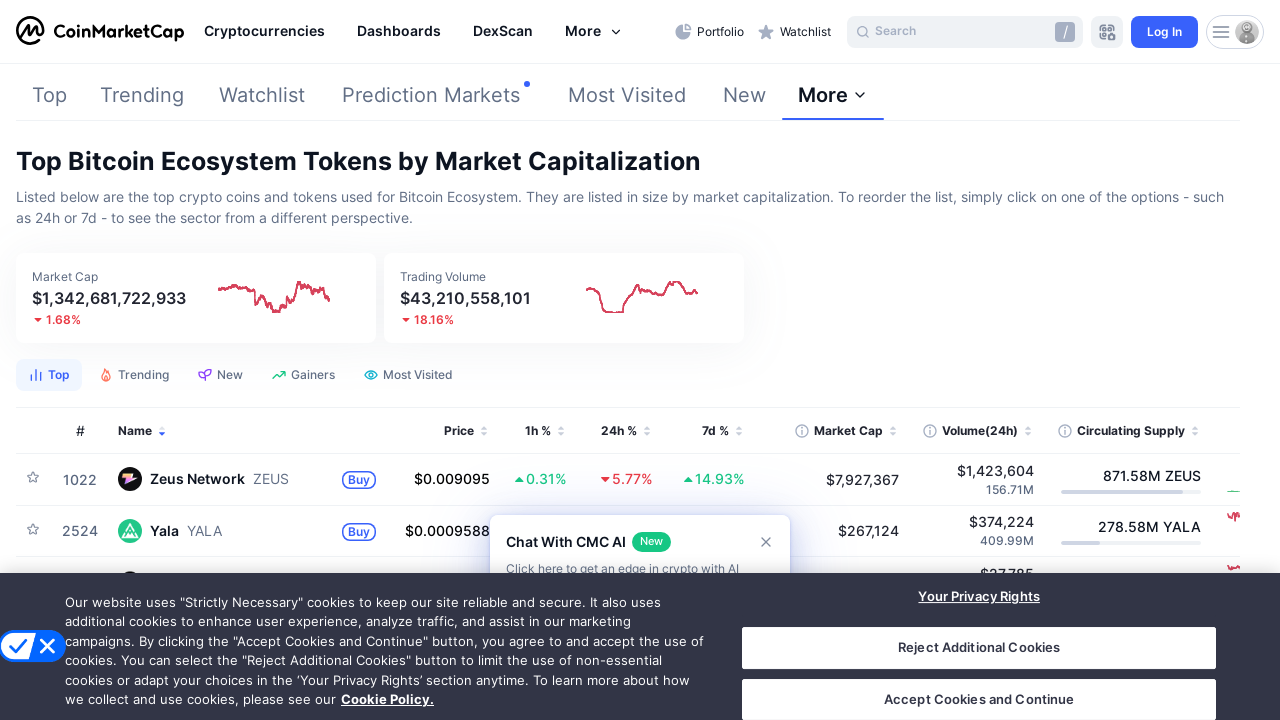

First name cell in table is now visible
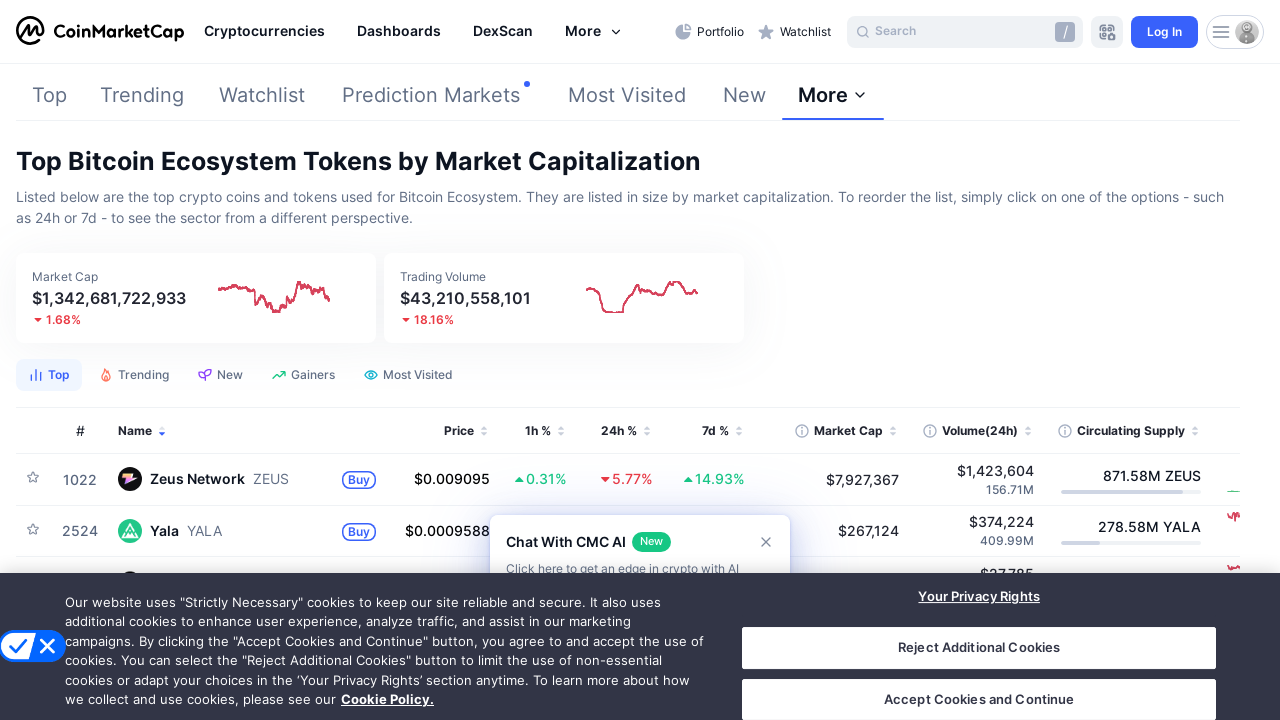

Second name cell in table is now visible
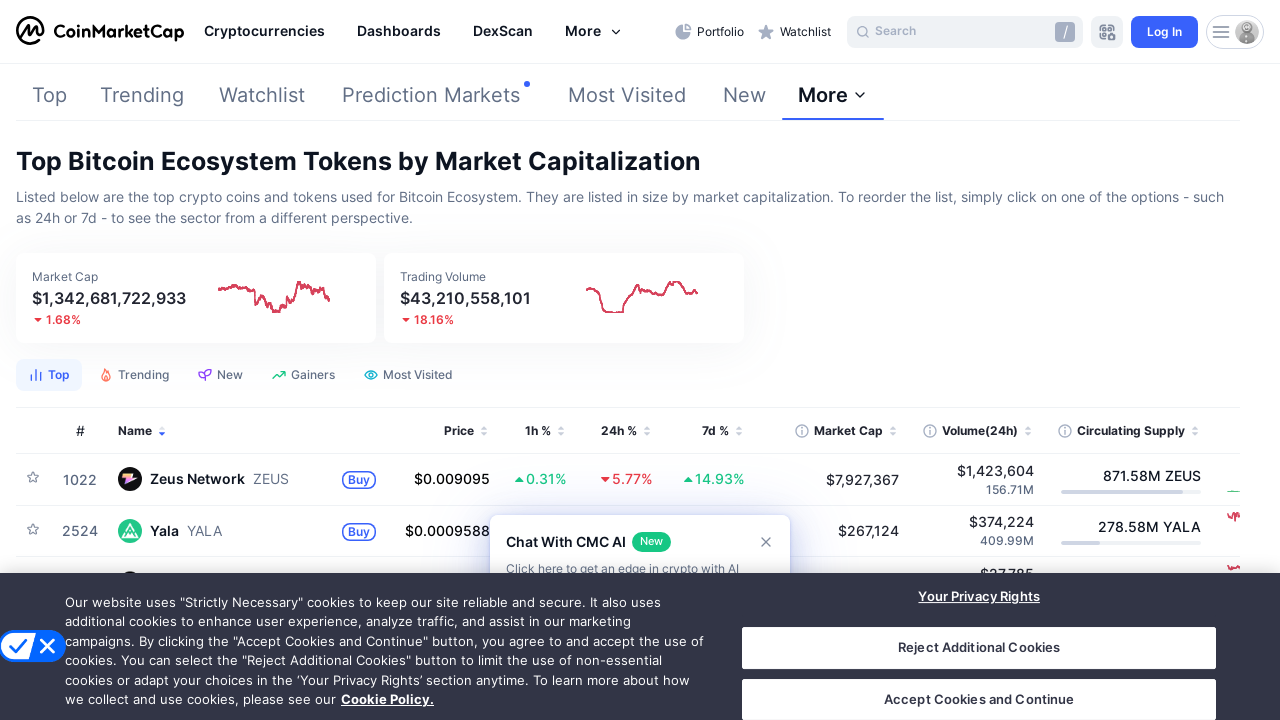

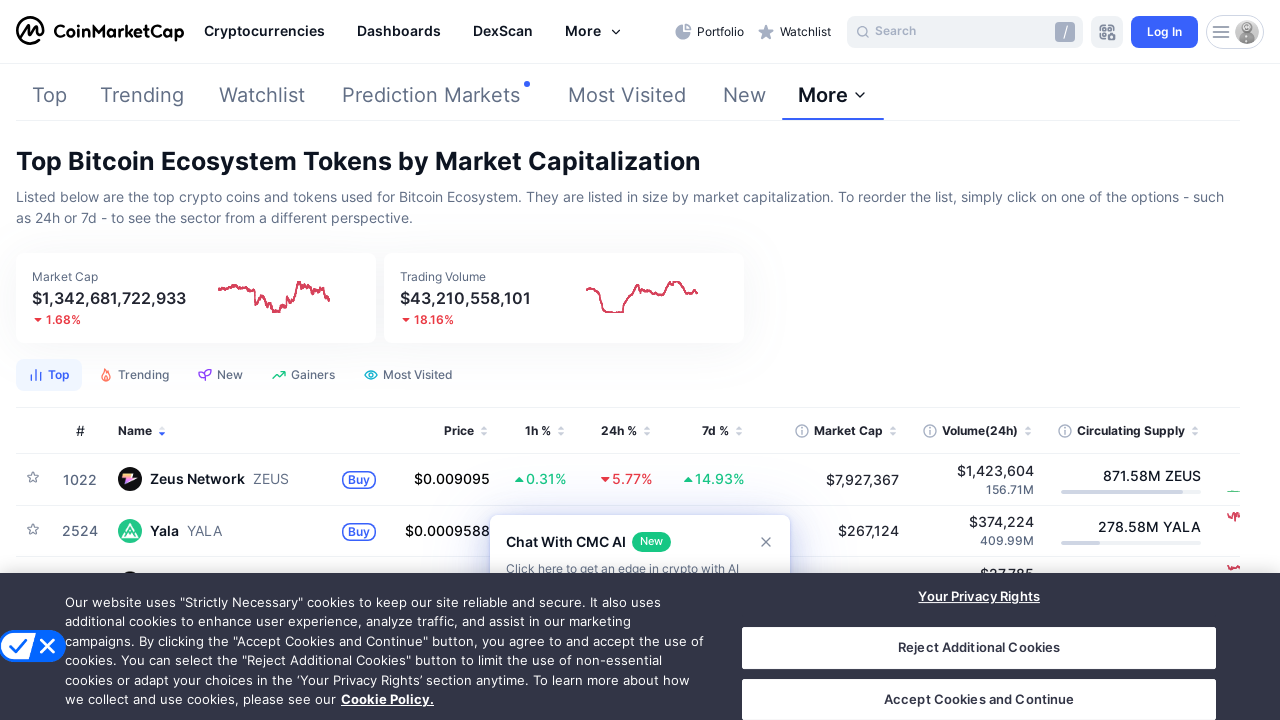